Tests input field handling by filling text into various form fields using different approaches including fill and type methods.

Starting URL: https://testautomationpractice.blogspot.com/

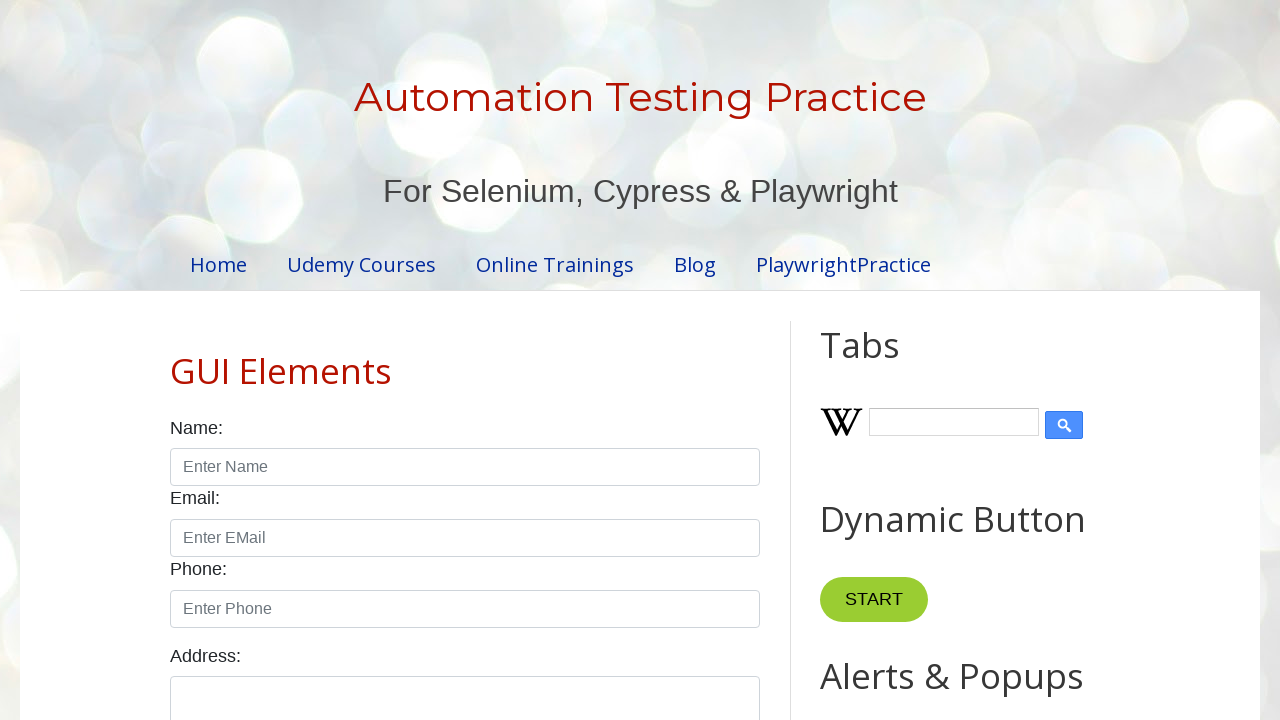

Filled name field with 'Sachin' on [id="name"]
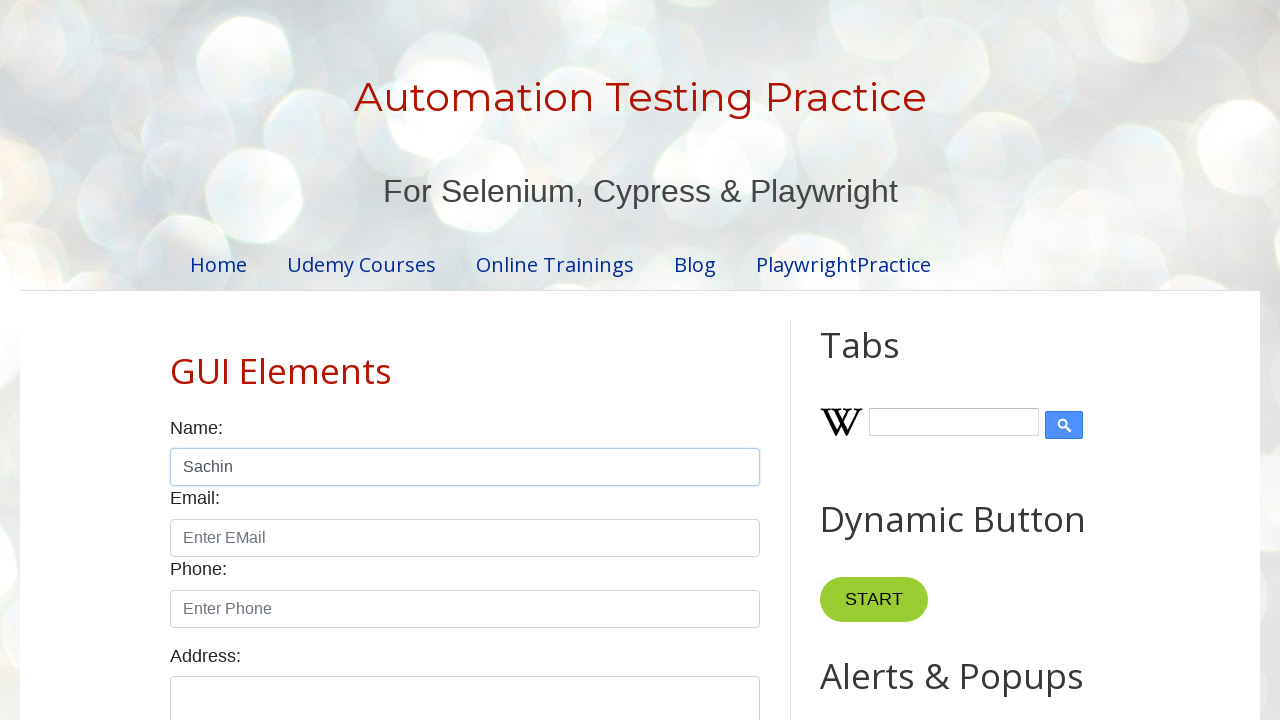

Filled email field with 's@ch.in' on [id="email"]
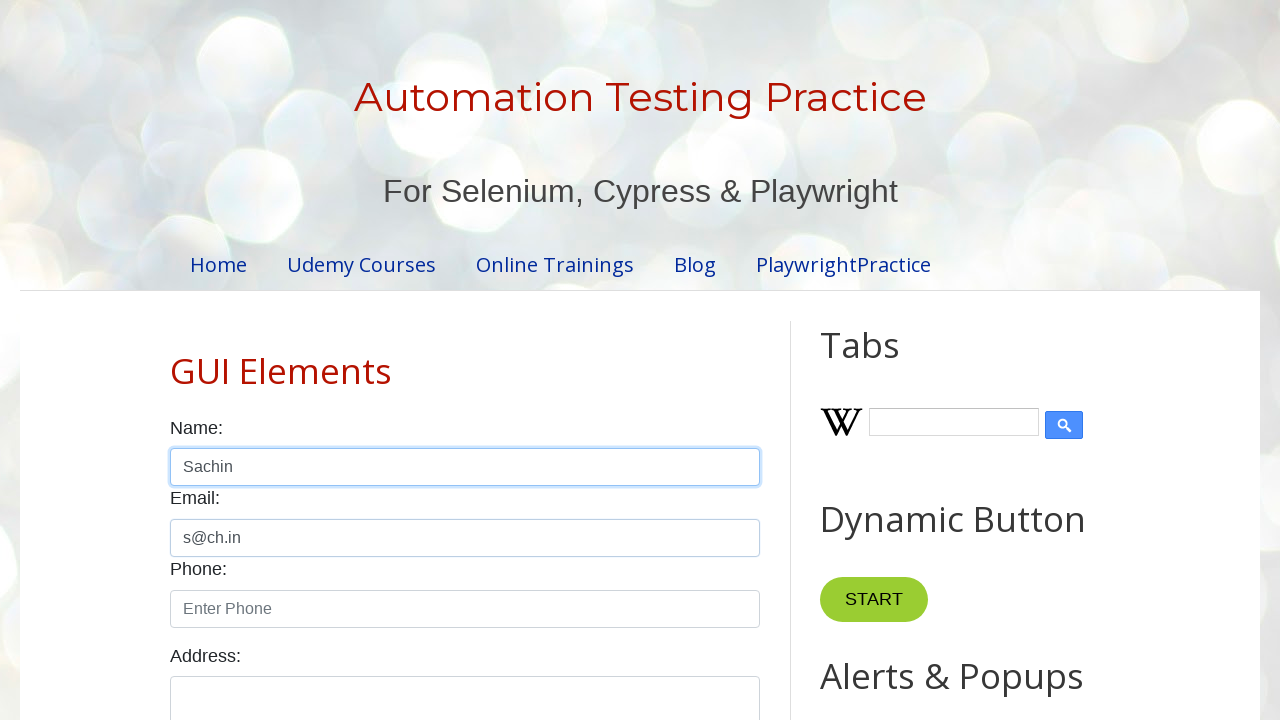

Typed phone number '1234567890' into phone field on [id="phone"]
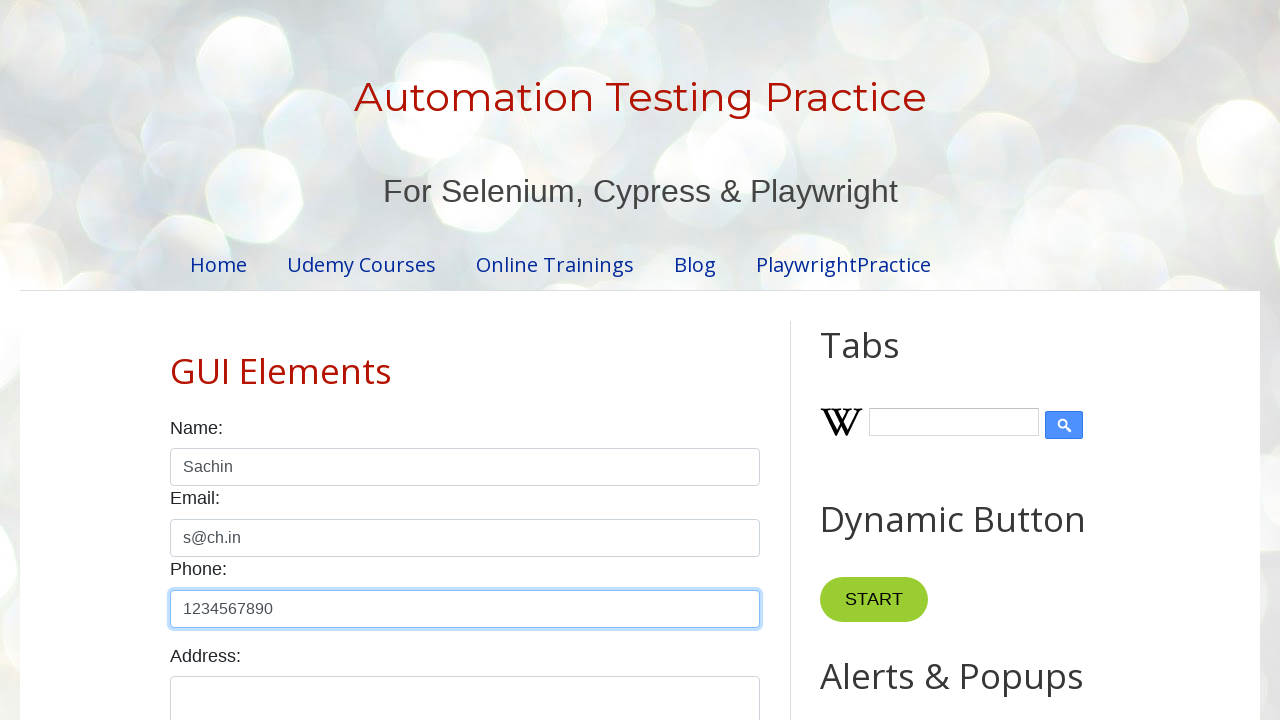

Typed address 'Sachin kn, Chikkamagaluru (D)' into textarea field on [id="textarea"]
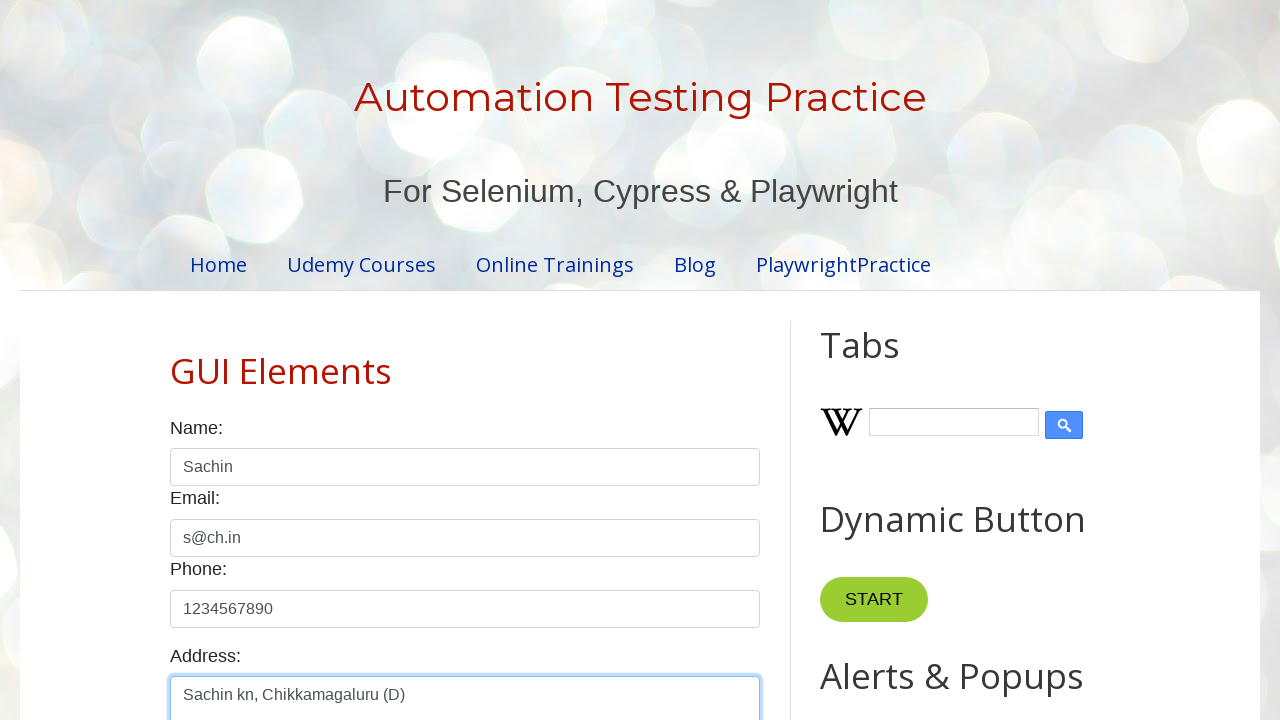

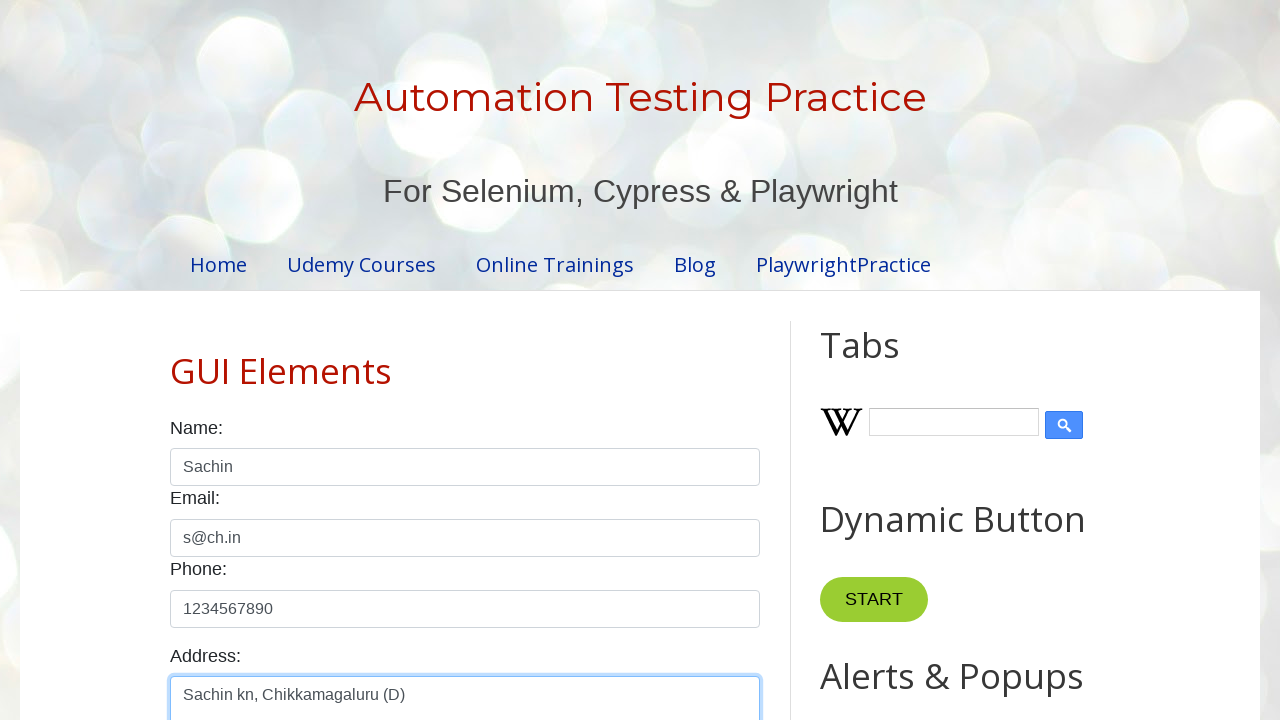